Tests calculator subtraction operation by entering 3.5 and 1.2, selecting subtract operation, and verifying the result is 2.3

Starting URL: https://calculatorhtml-6te6.onrender.com/

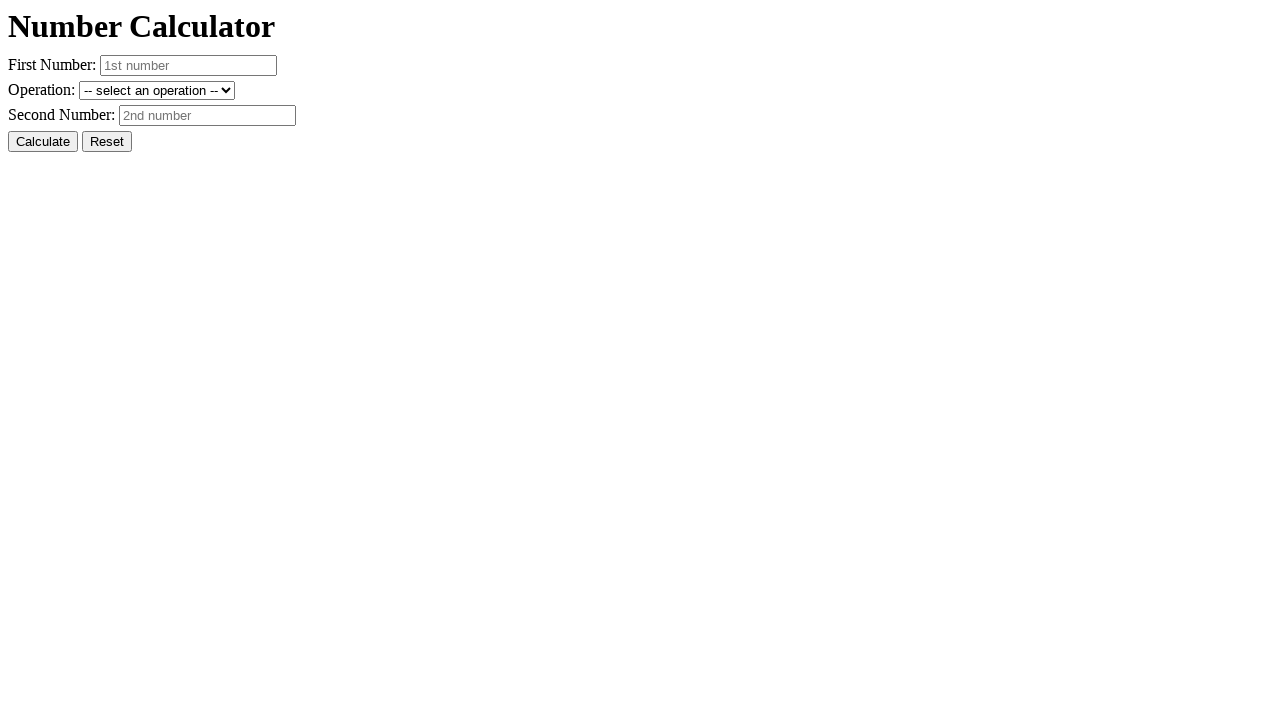

Clicked Reset button to clear previous values at (107, 142) on #resetButton
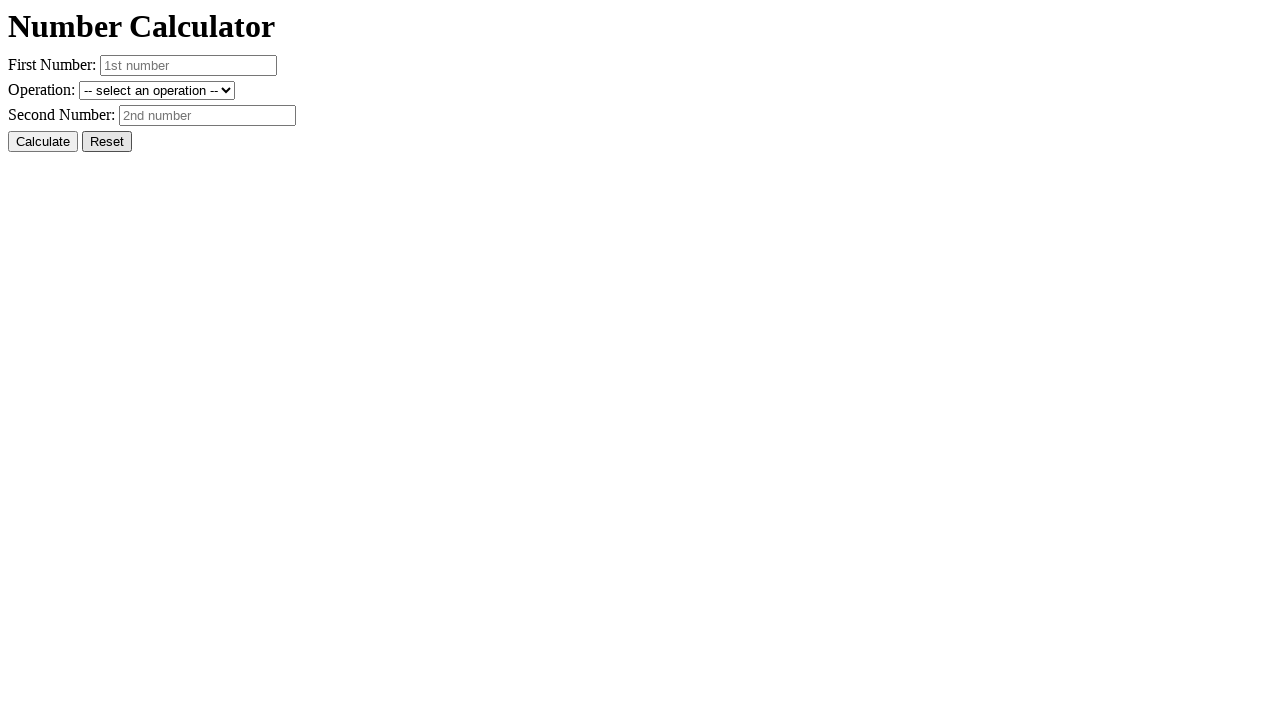

Entered first number: 3.5 on #number1
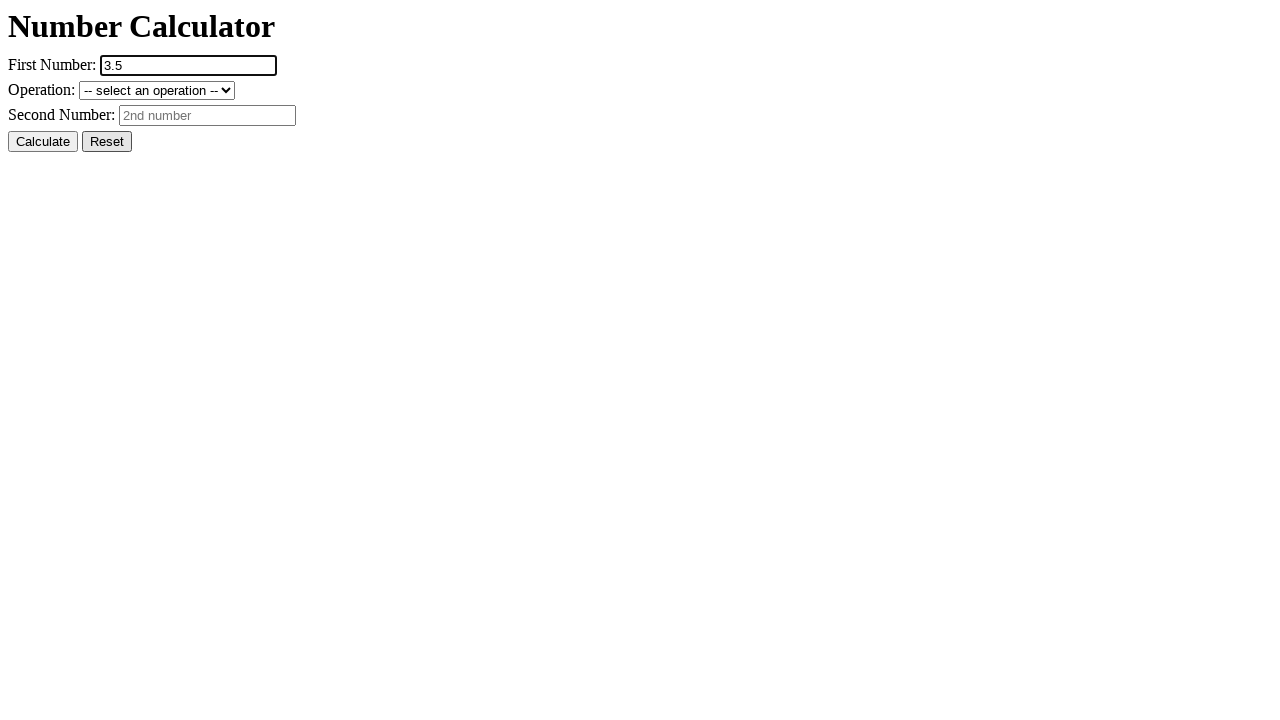

Entered second number: 1.2 on #number2
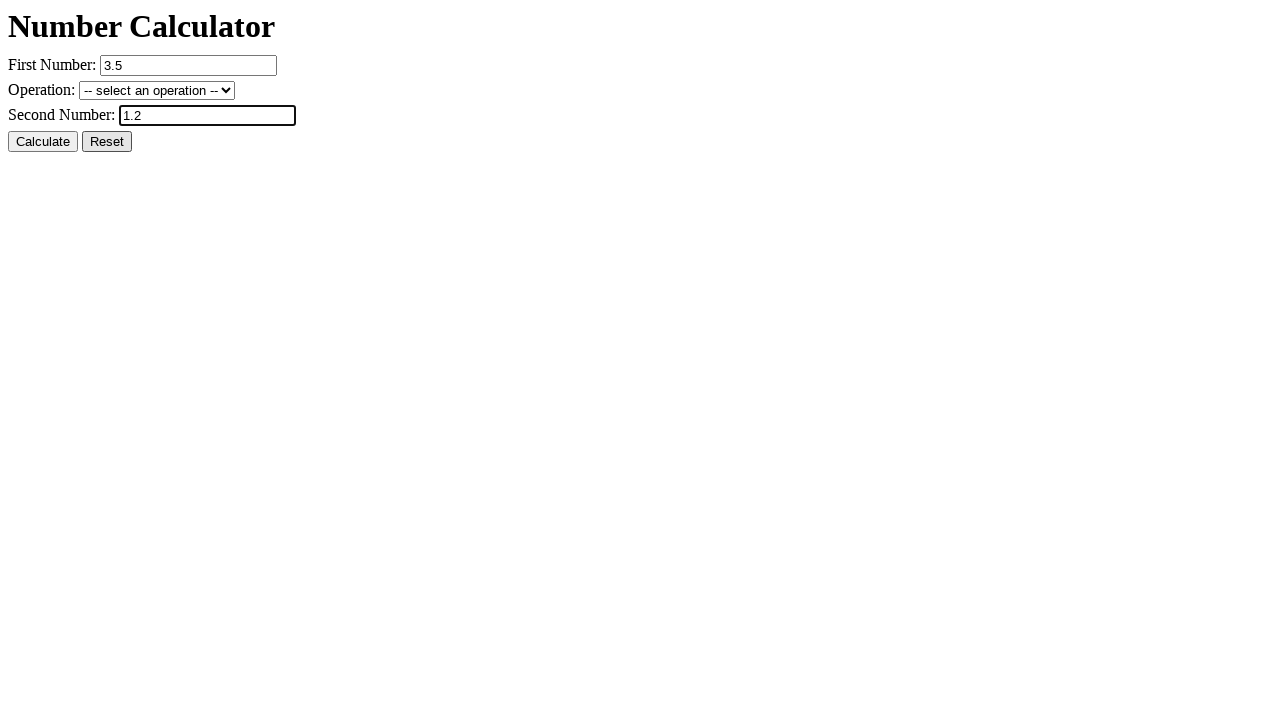

Selected subtract operation from dropdown on #operation
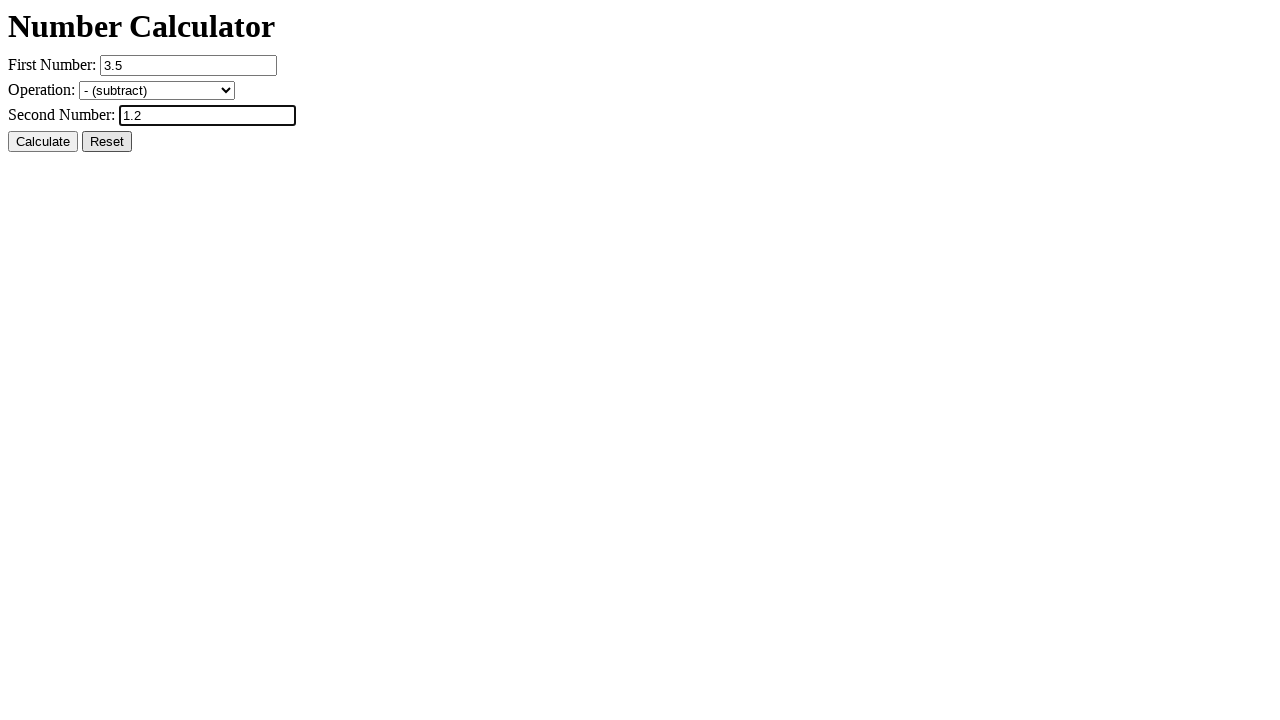

Clicked Calculate button at (43, 142) on #calcButton
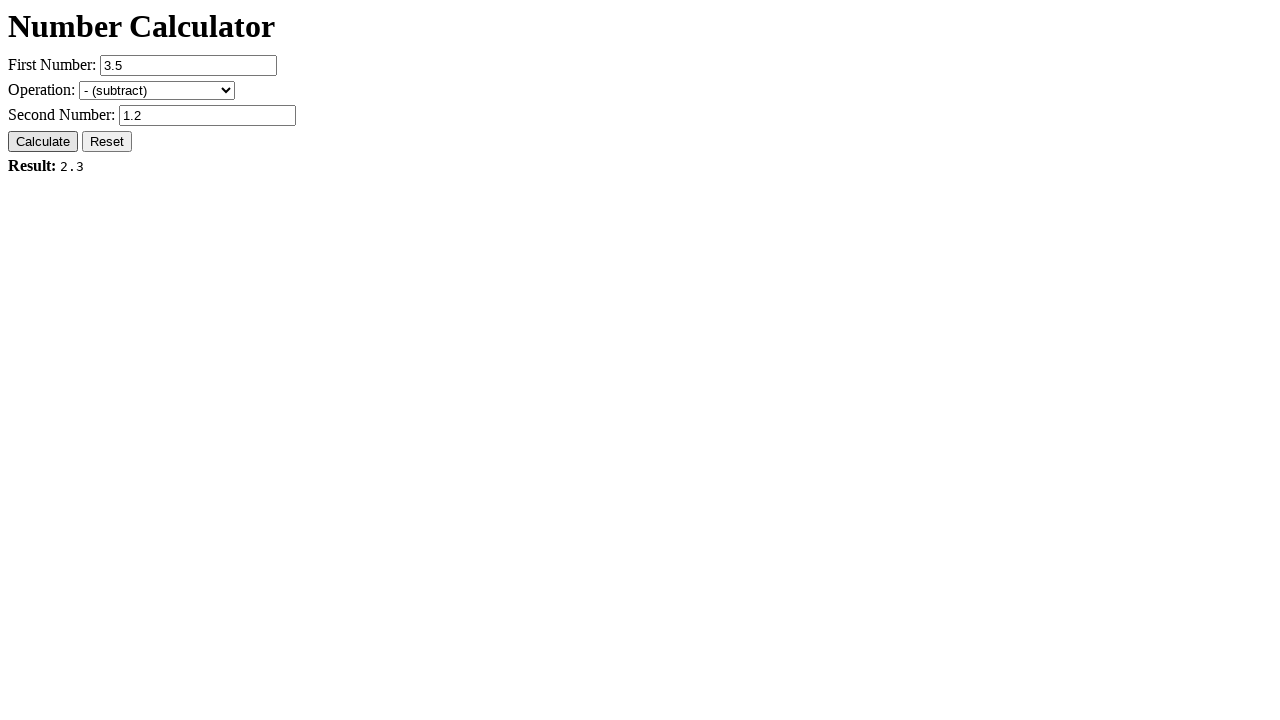

Verified result displays 'Result: 2.3'
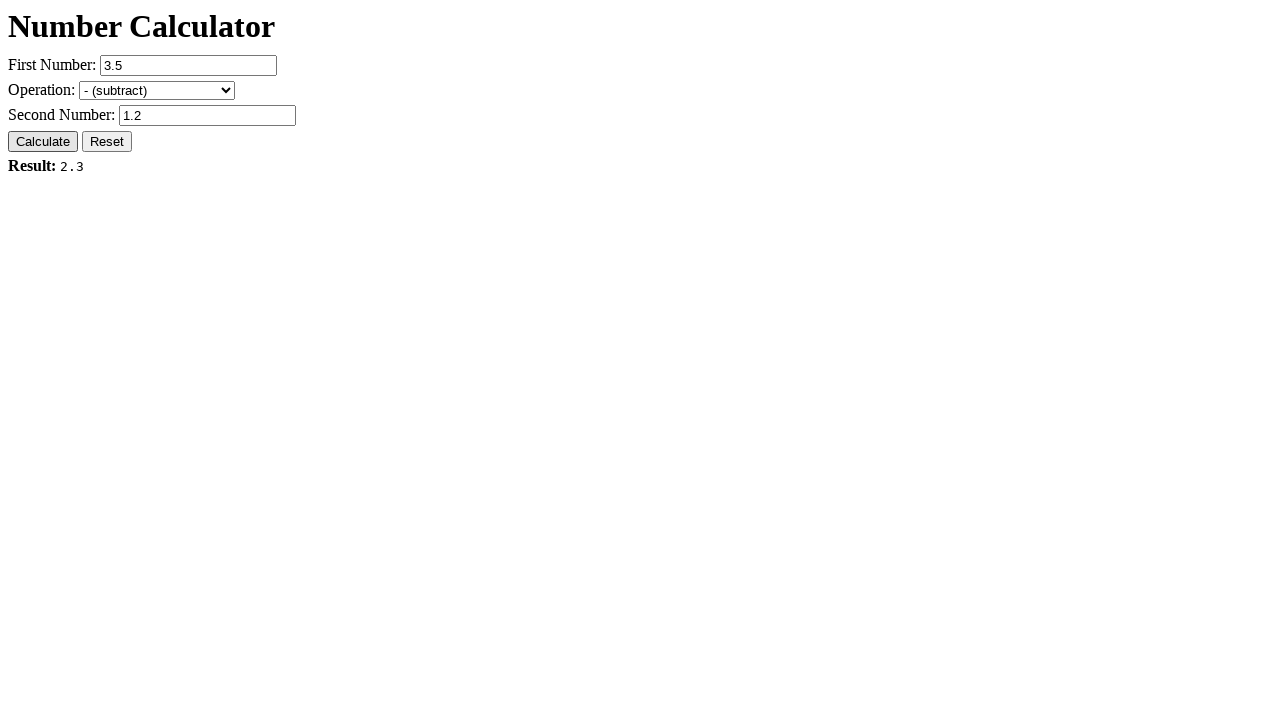

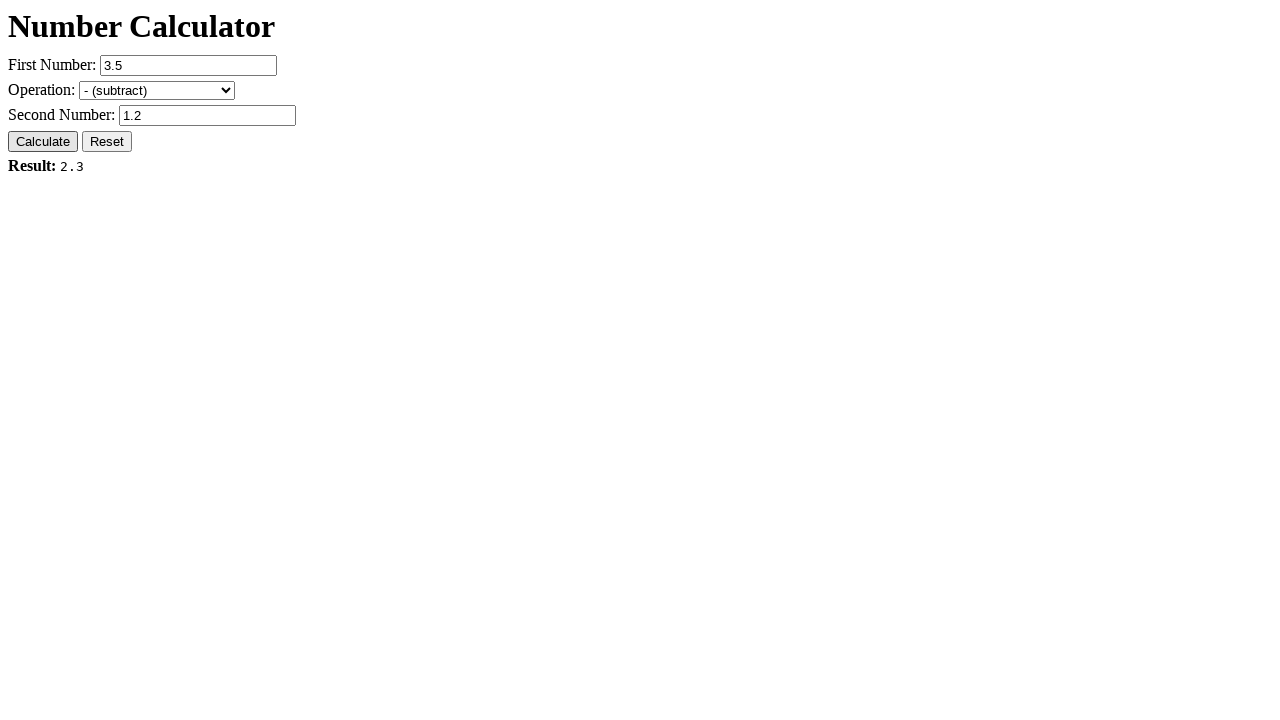